Tests JavaScript scrolling functionality by scrolling to a specific position and then to the bottom of the page

Starting URL: https://the-internet.herokuapp.com/

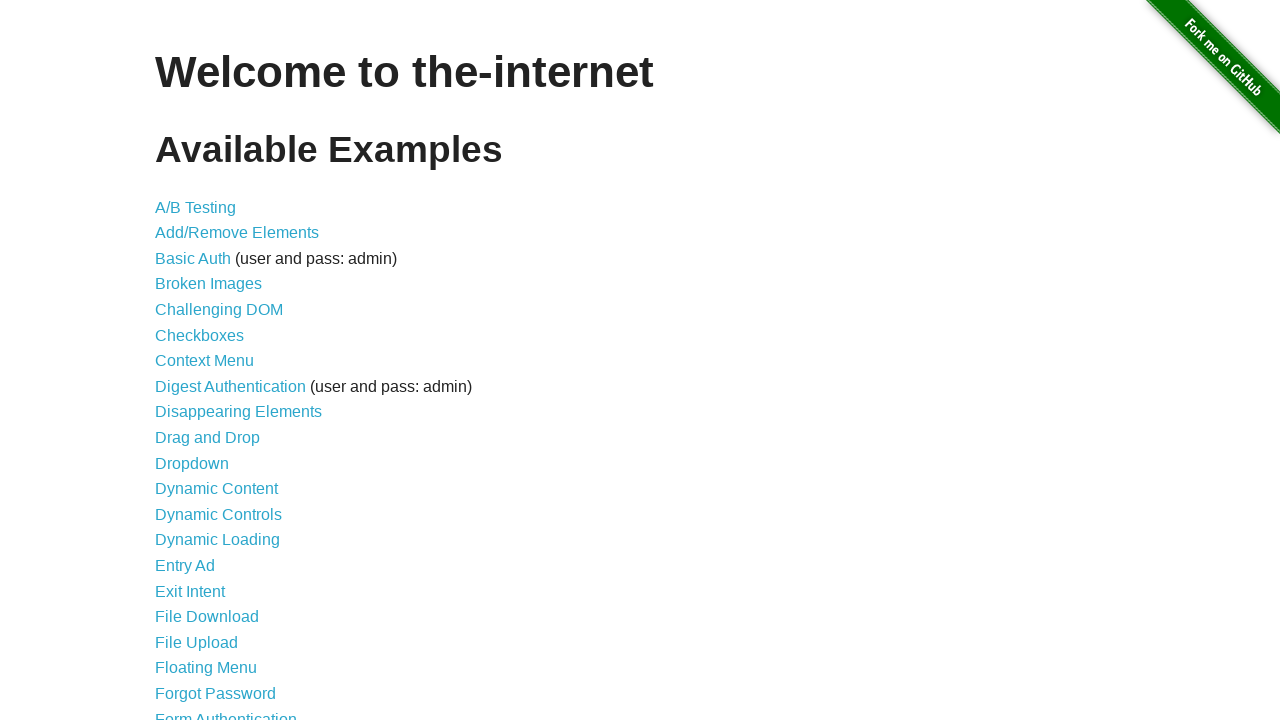

Scrolled to 400px from top of page using JavaScript
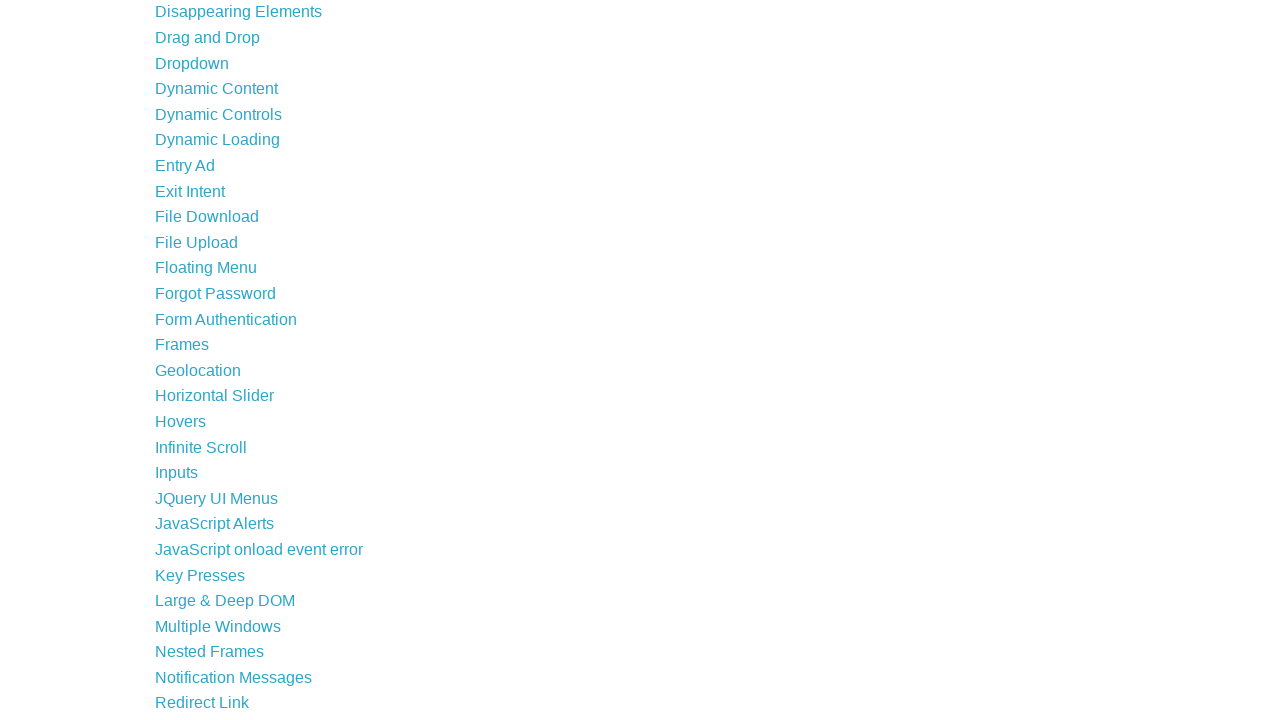

Waited 1 second for scroll effect to complete
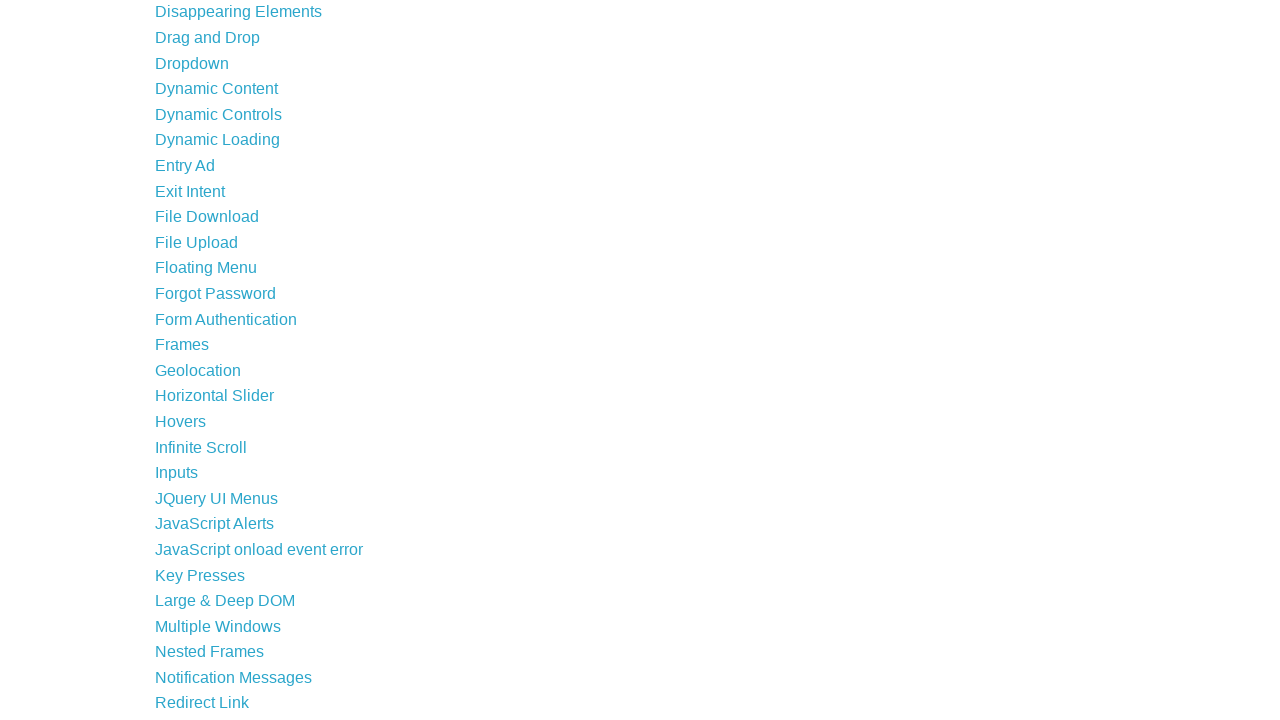

Scrolled to bottom of page using JavaScript
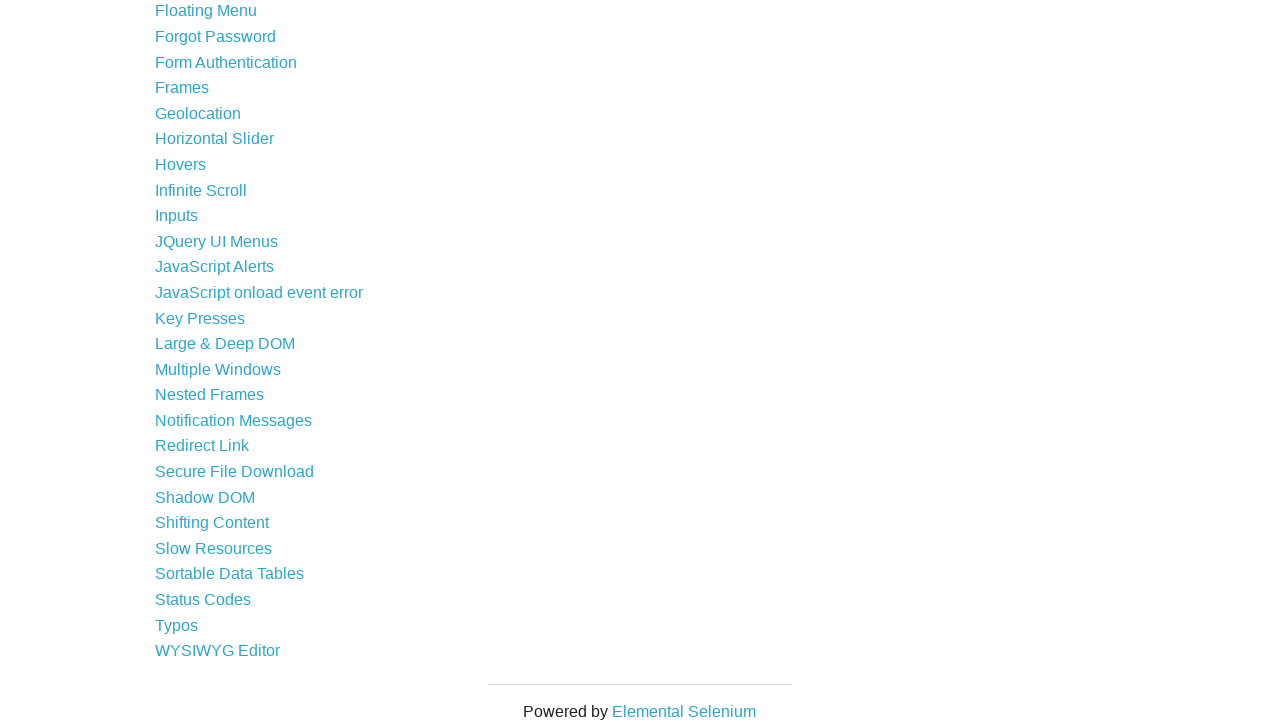

Waited 2 seconds to observe bottom scroll position
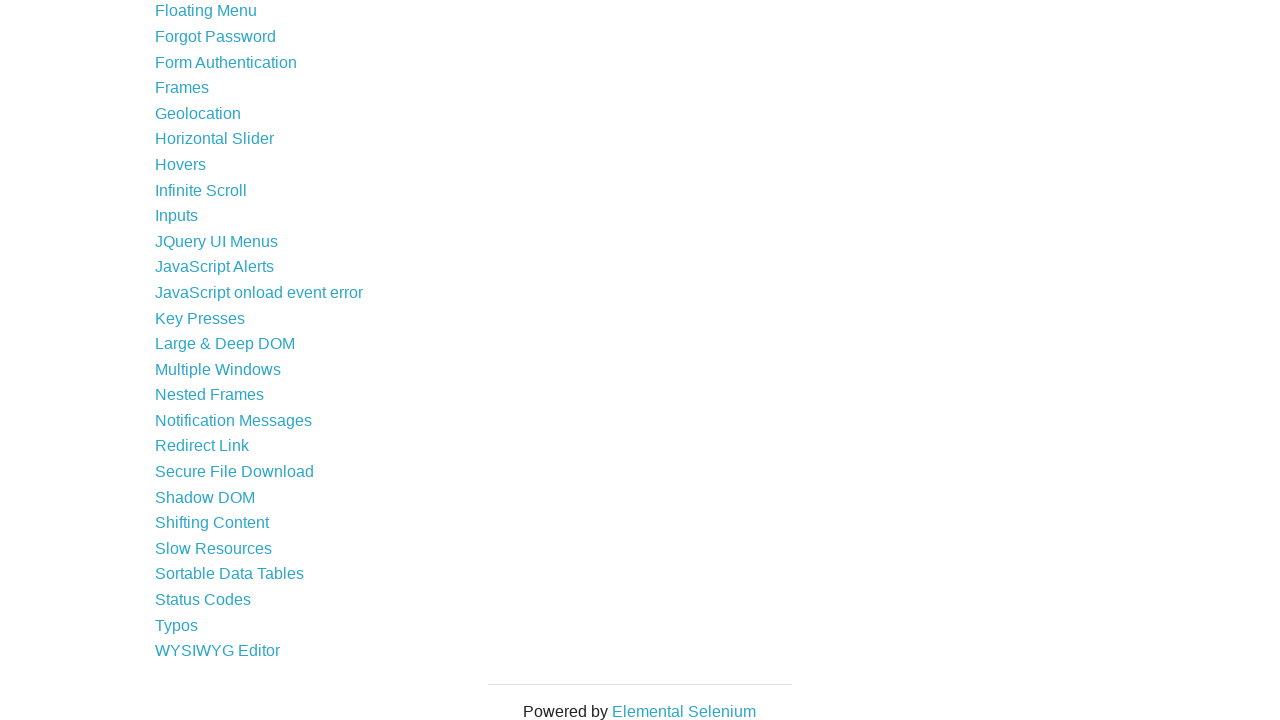

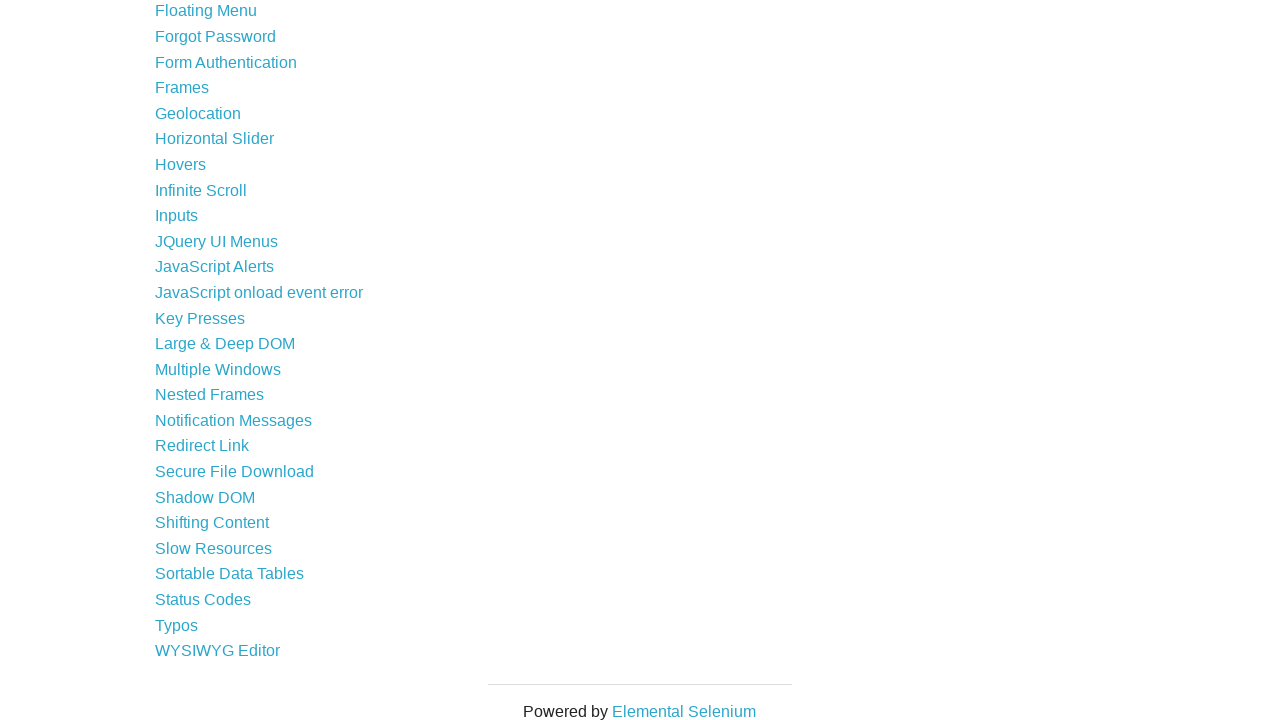